Verifies that shopping cart details are displayed after clicking the Buy Now button on the Midtrans demo site

Starting URL: https://demo.midtrans.com/

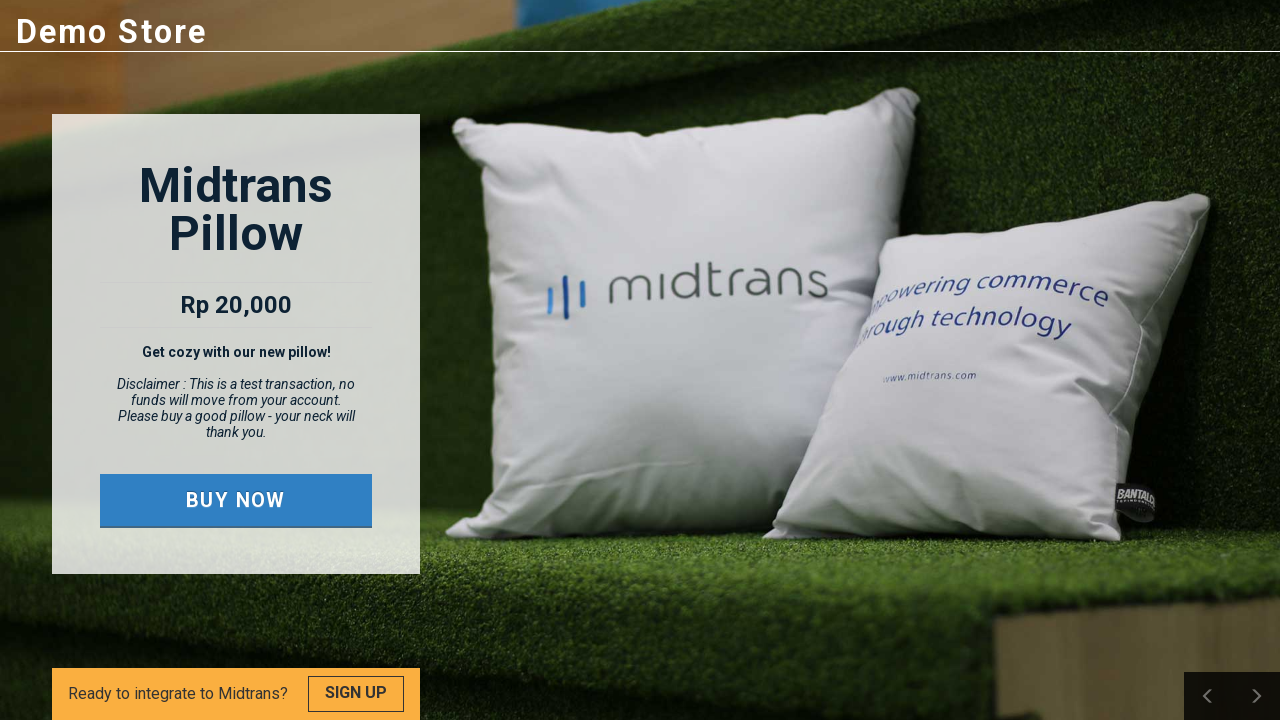

Clicked Buy Now button on Midtrans demo site at (236, 500) on text=Buy Now
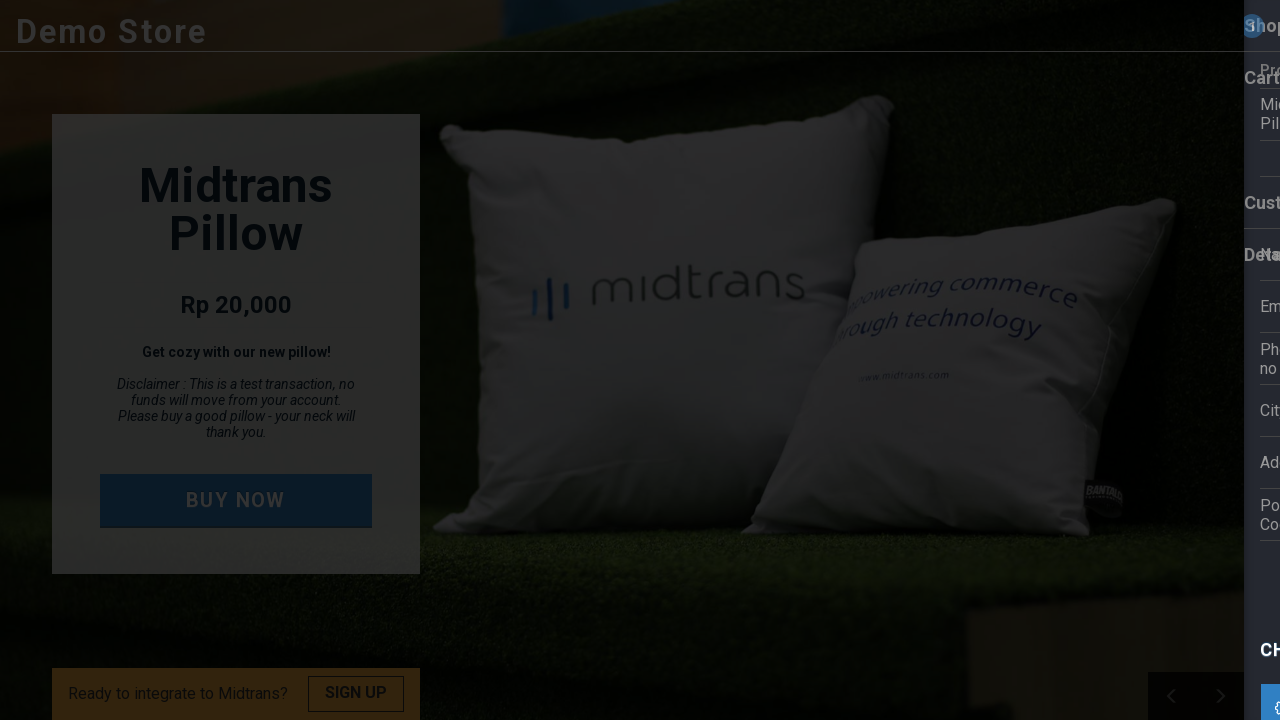

Shopping cart details appeared after clicking Buy Now
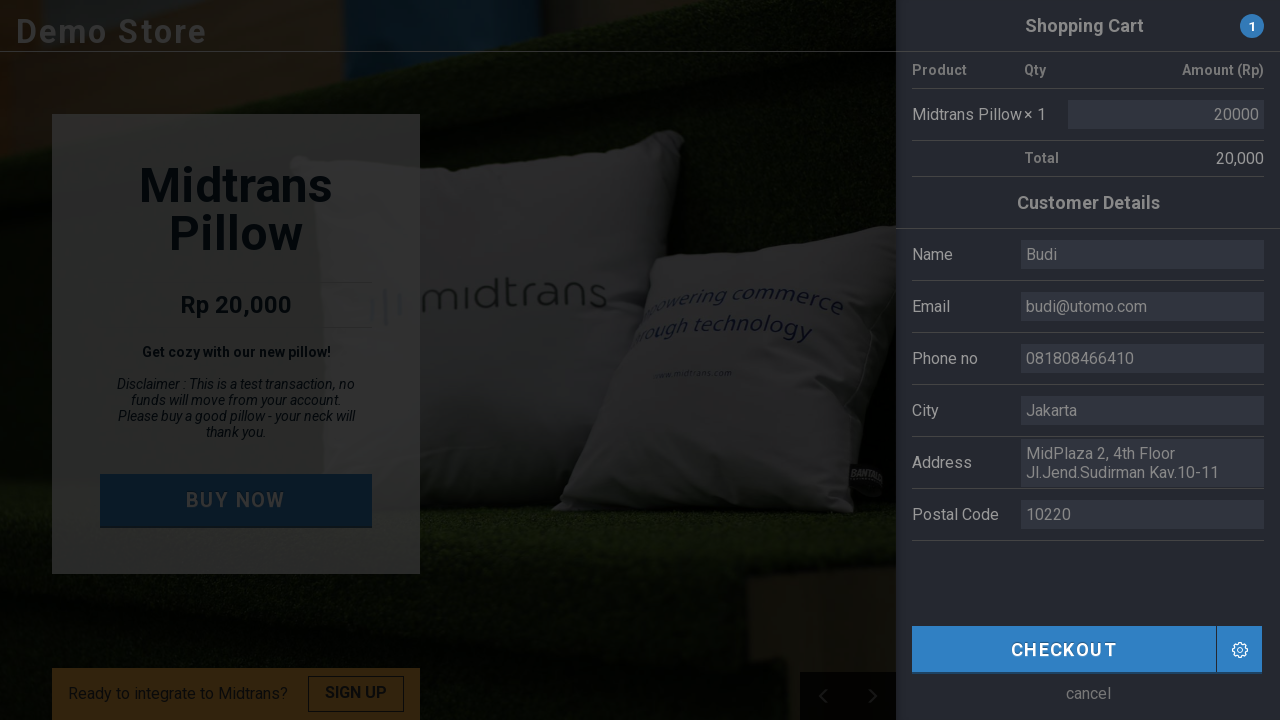

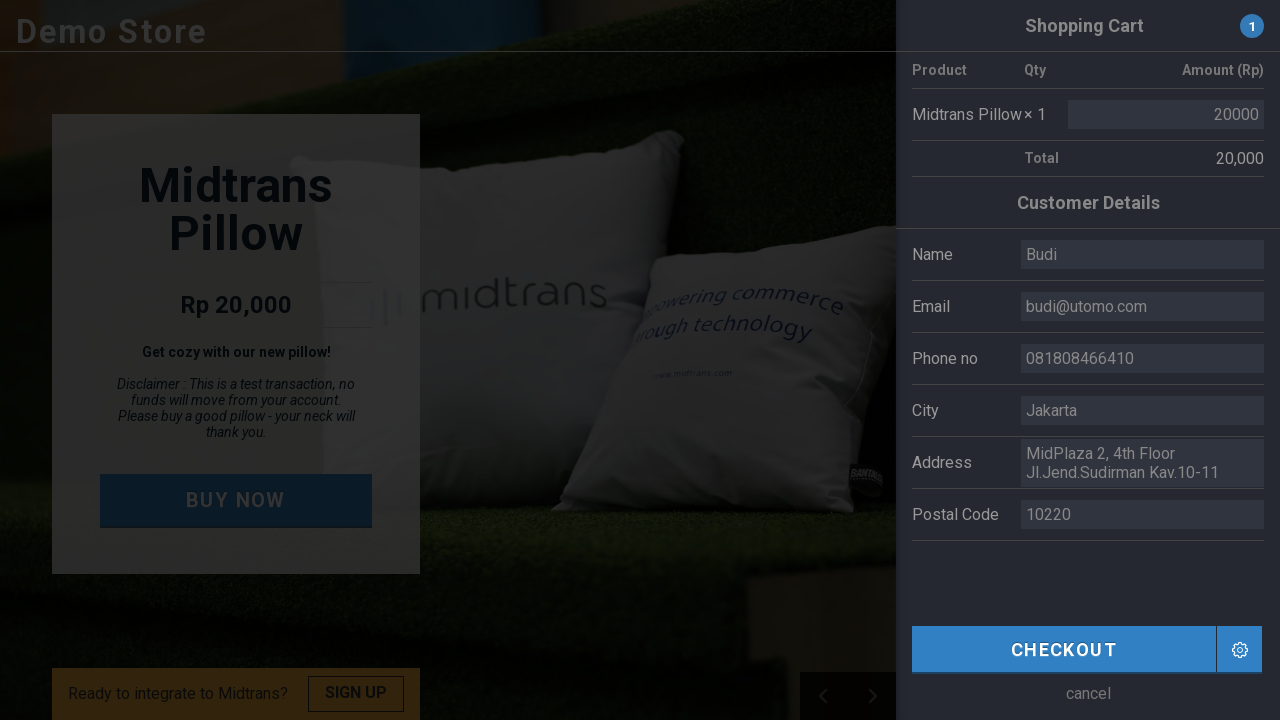